Tests add to cart functionality by adding a MacBook to cart and verifying it appears in the cart

Starting URL: https://naveenautomationlabs.com/opencart/index.php?route=common/home

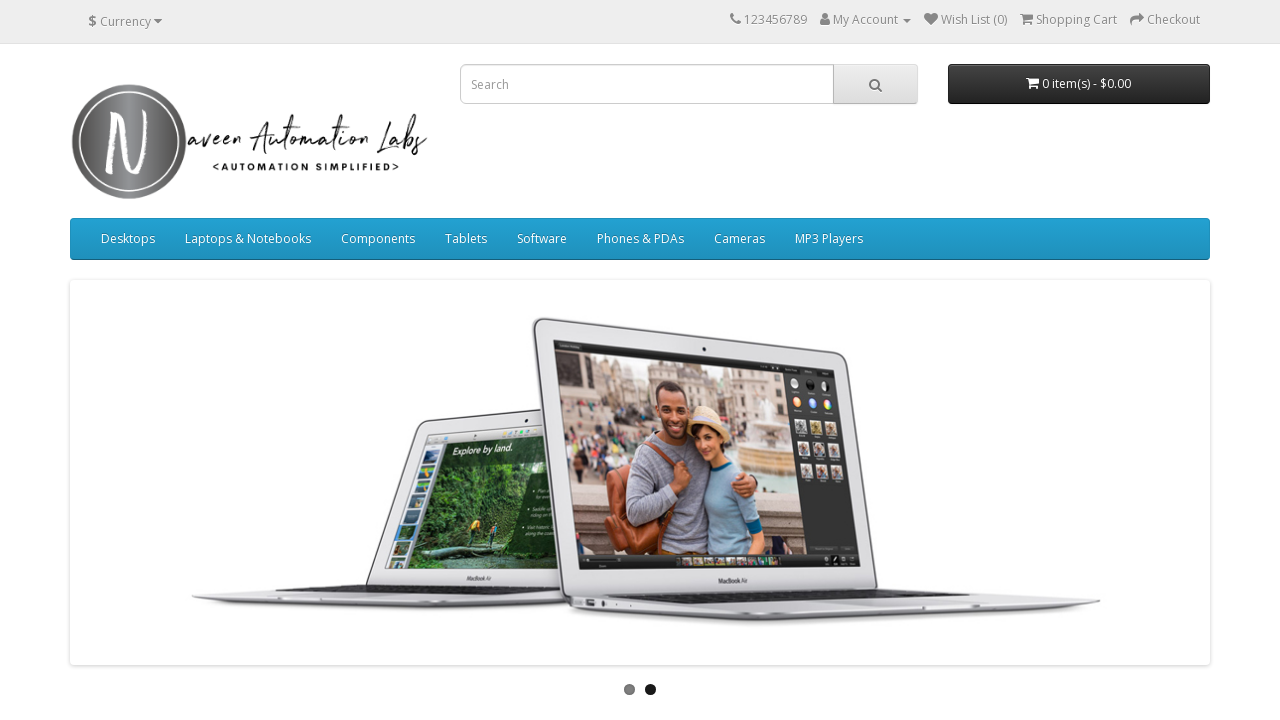

Clicked add to cart button for MacBook product at (149, 360) on .product-layout:has-text('MacBook') button[onclick*='cart.add']
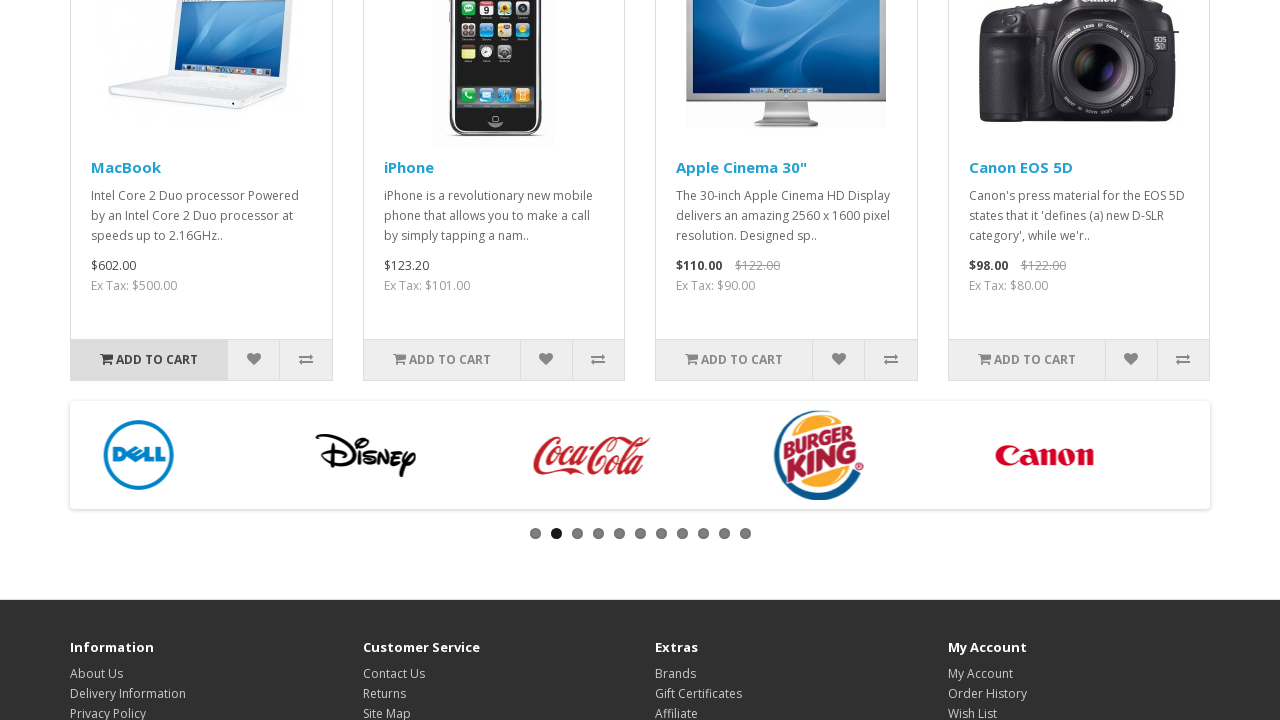

Cart success notification appeared
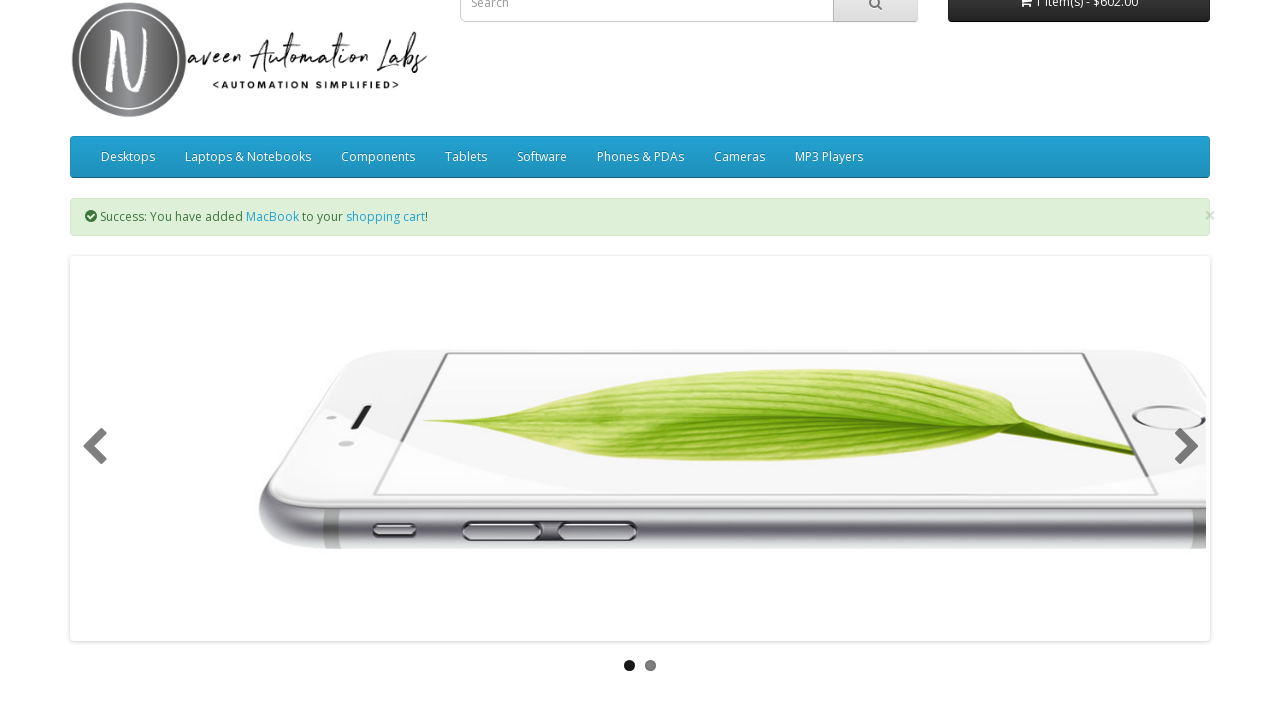

Clicked cart button to view cart contents at (1079, 84) on #cart button
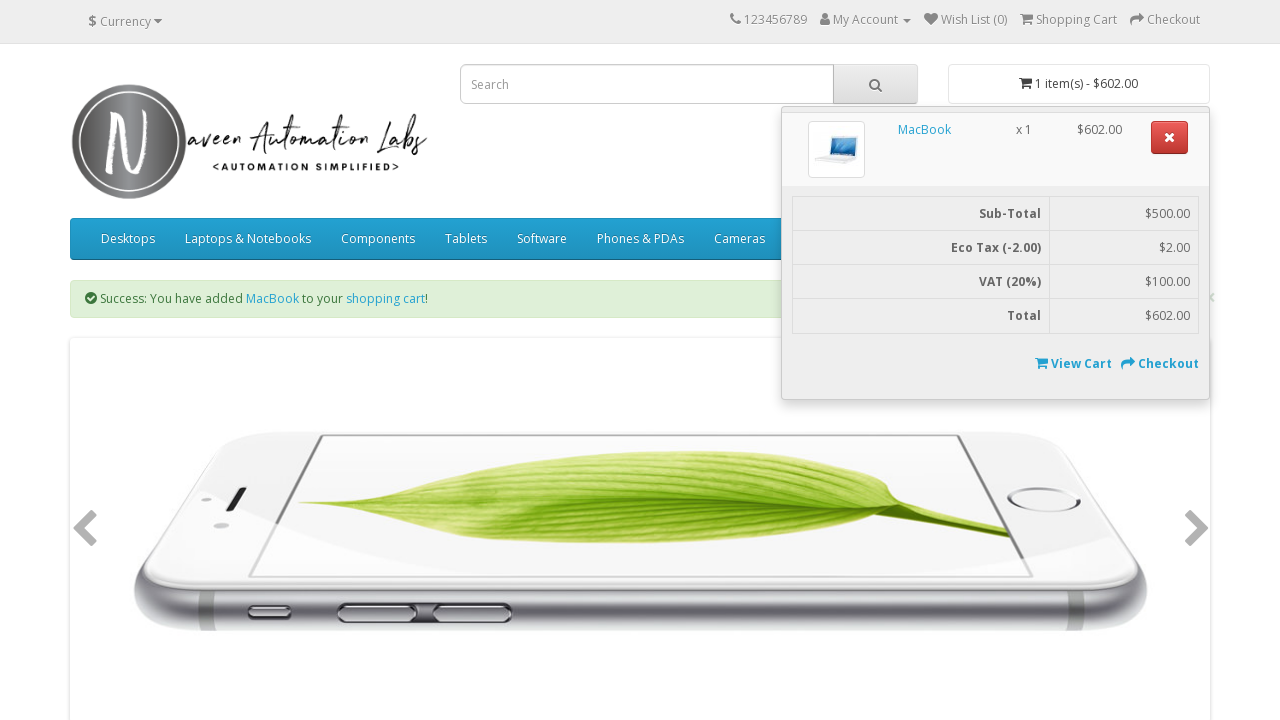

Cart dropdown menu became visible
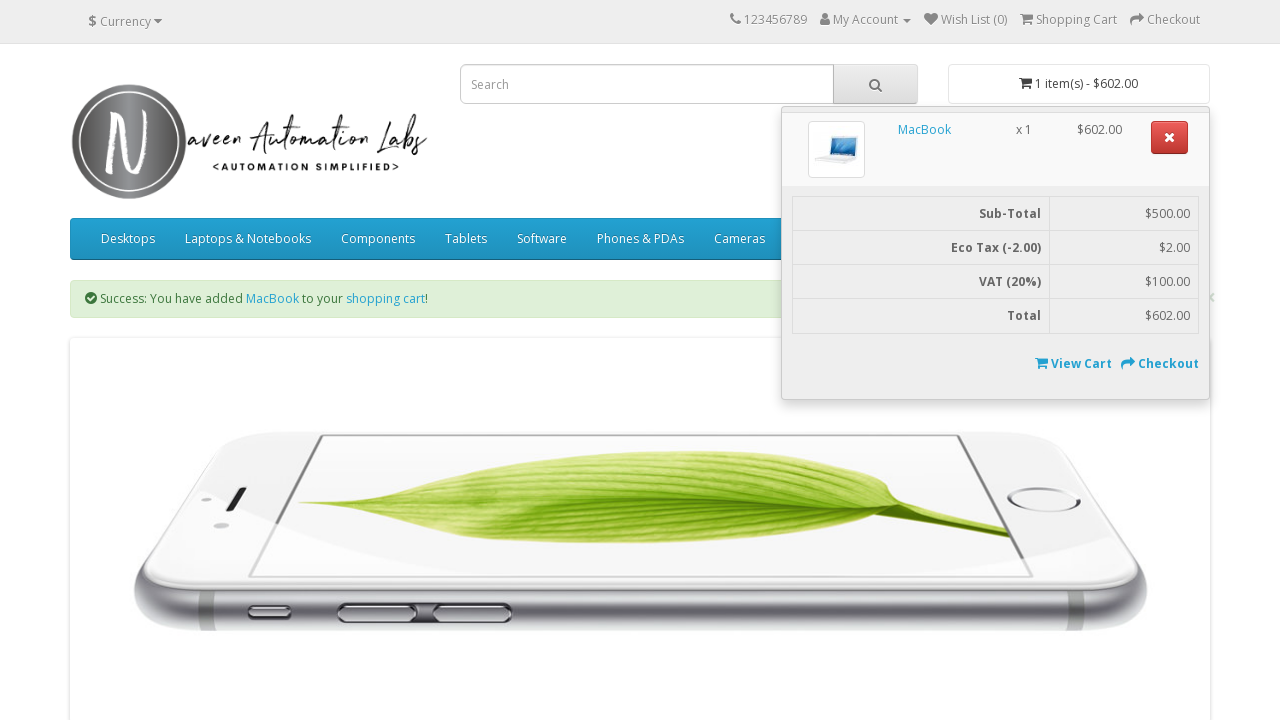

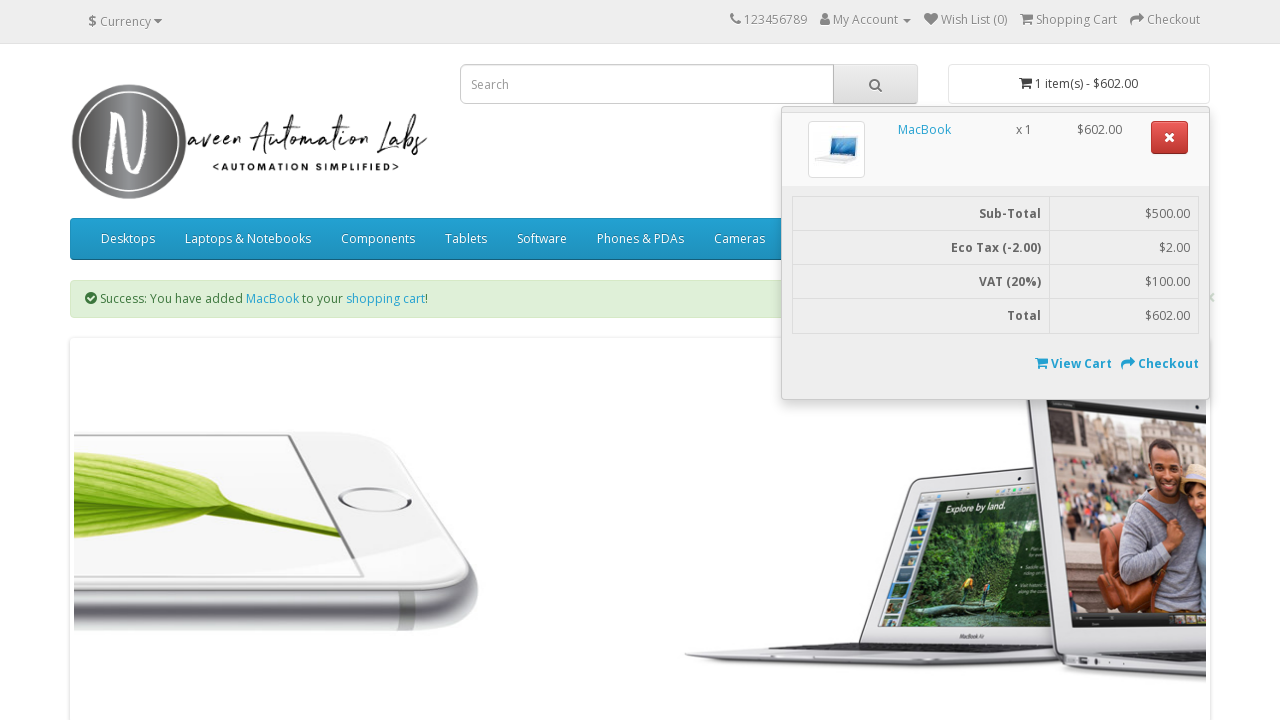